Tests accepting a JavaScript alert by clicking a button that triggers an alert, then accepting it and verifying the result message

Starting URL: https://automationfc.github.io/basic-form/index.html

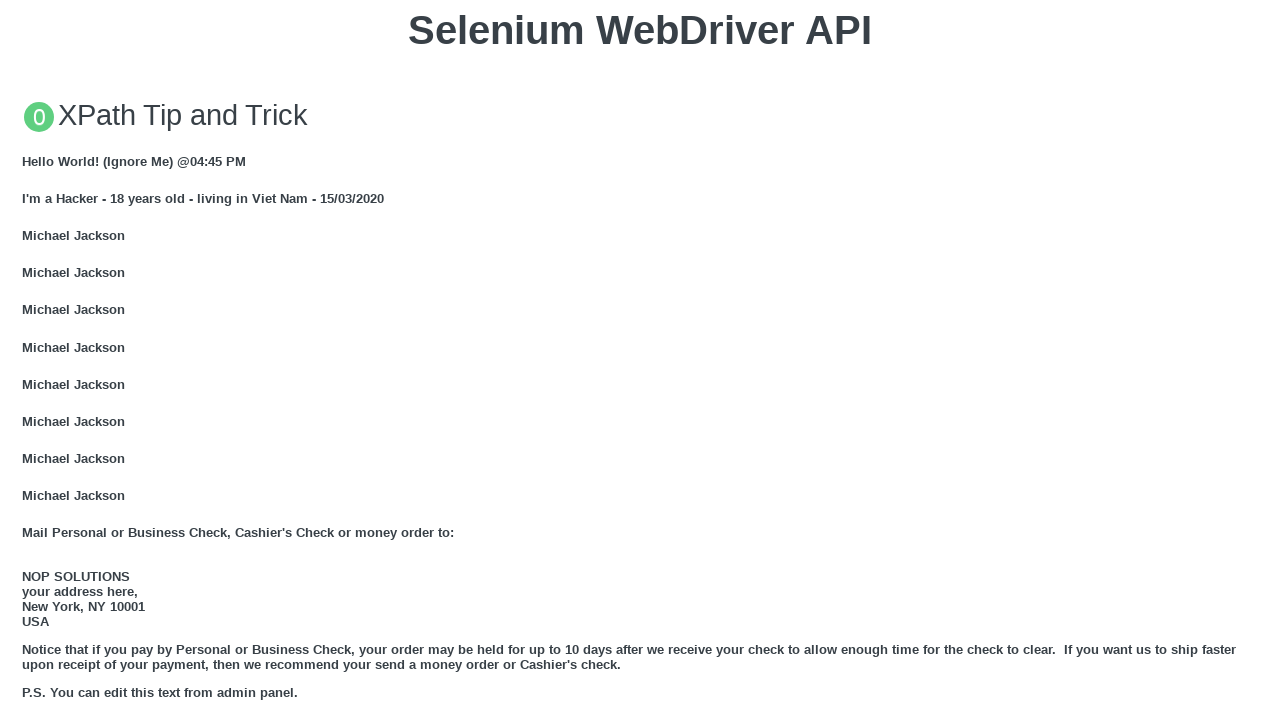

Clicked 'Click for JS Alert' button to trigger JavaScript alert at (640, 360) on xpath=//div/button[text()='Click for JS Alert']
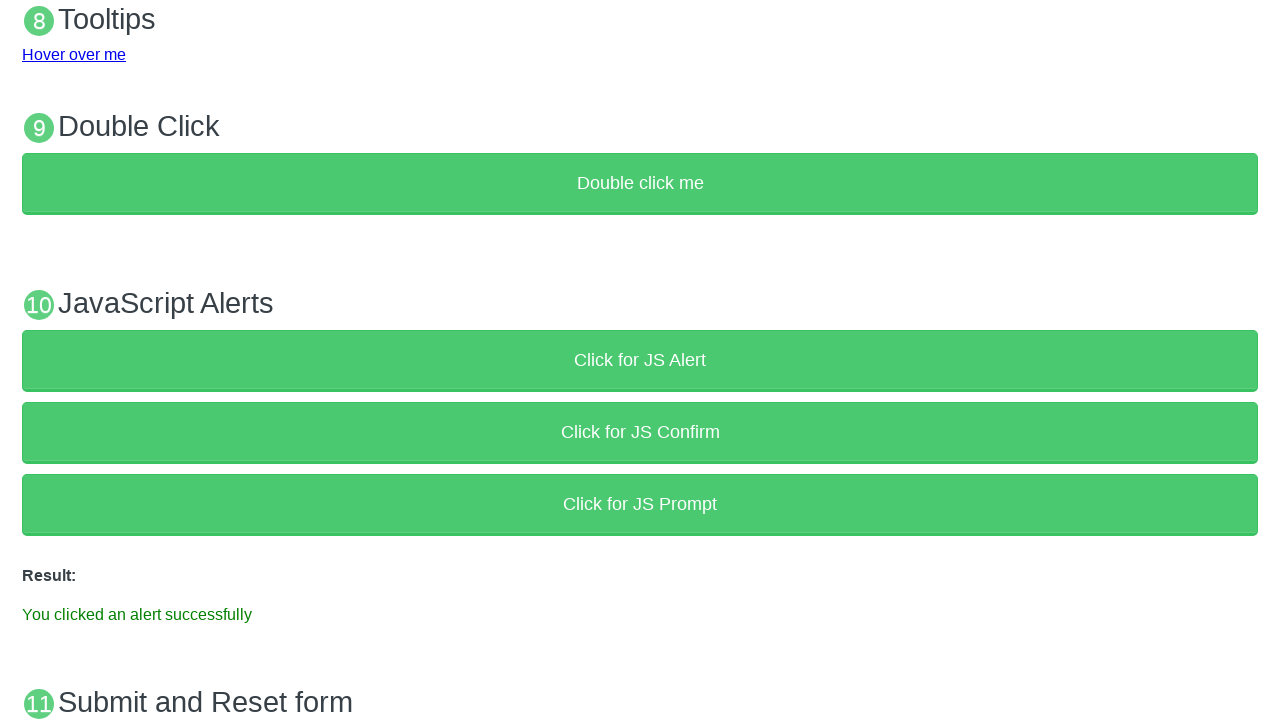

Set up dialog handler to accept the alert
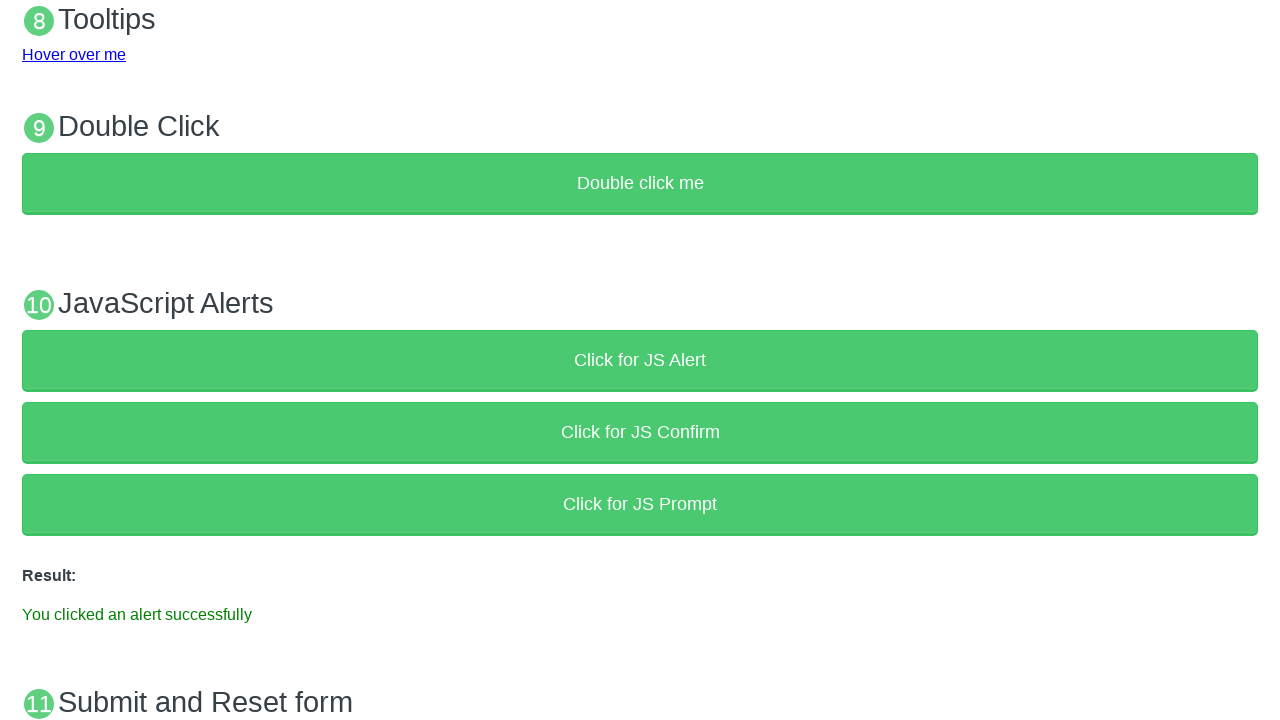

Verified result message appeared after accepting alert
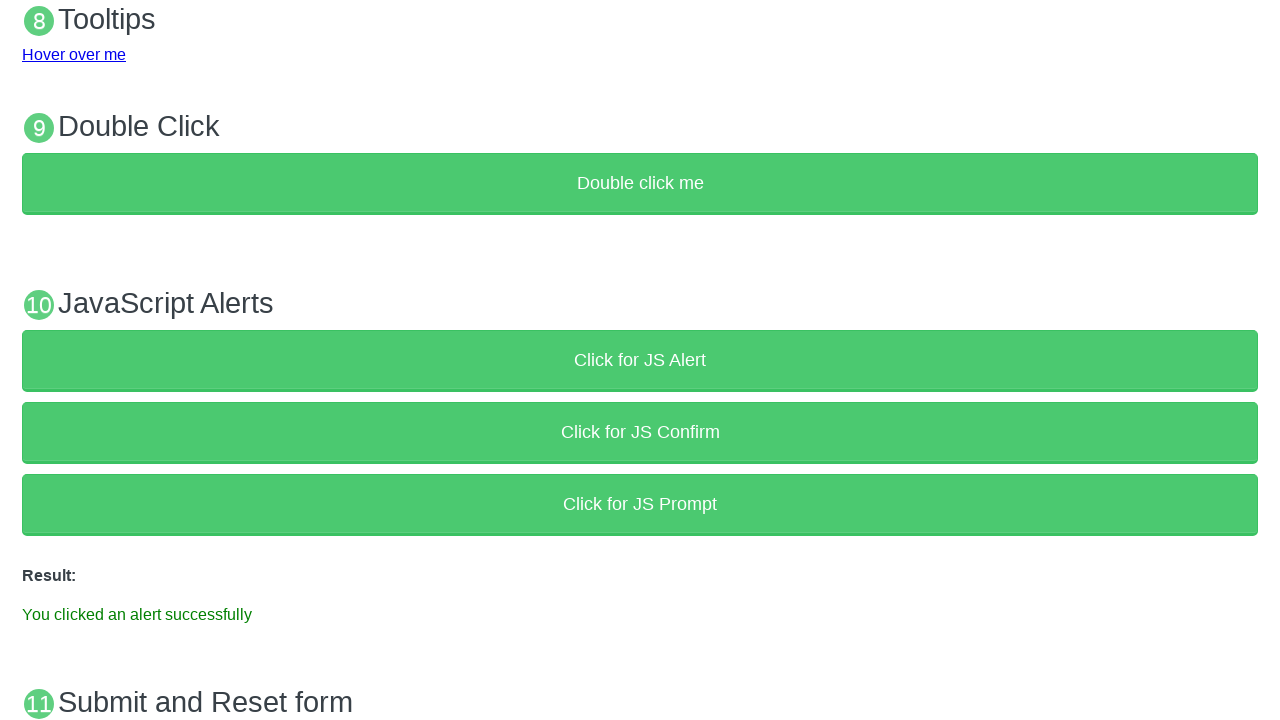

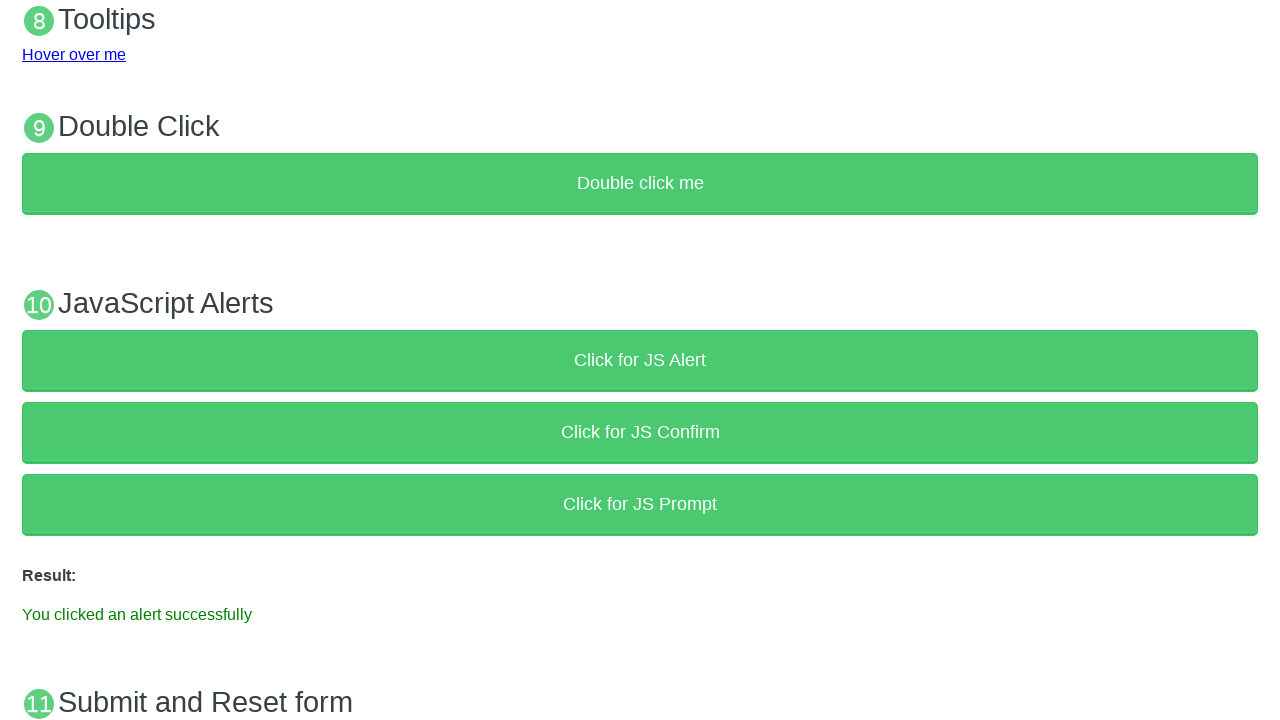